Tests DuckDuckGo search functionality by searching for "JavaStart" and verifying the search results page title

Starting URL: https://duckduckgo.com/

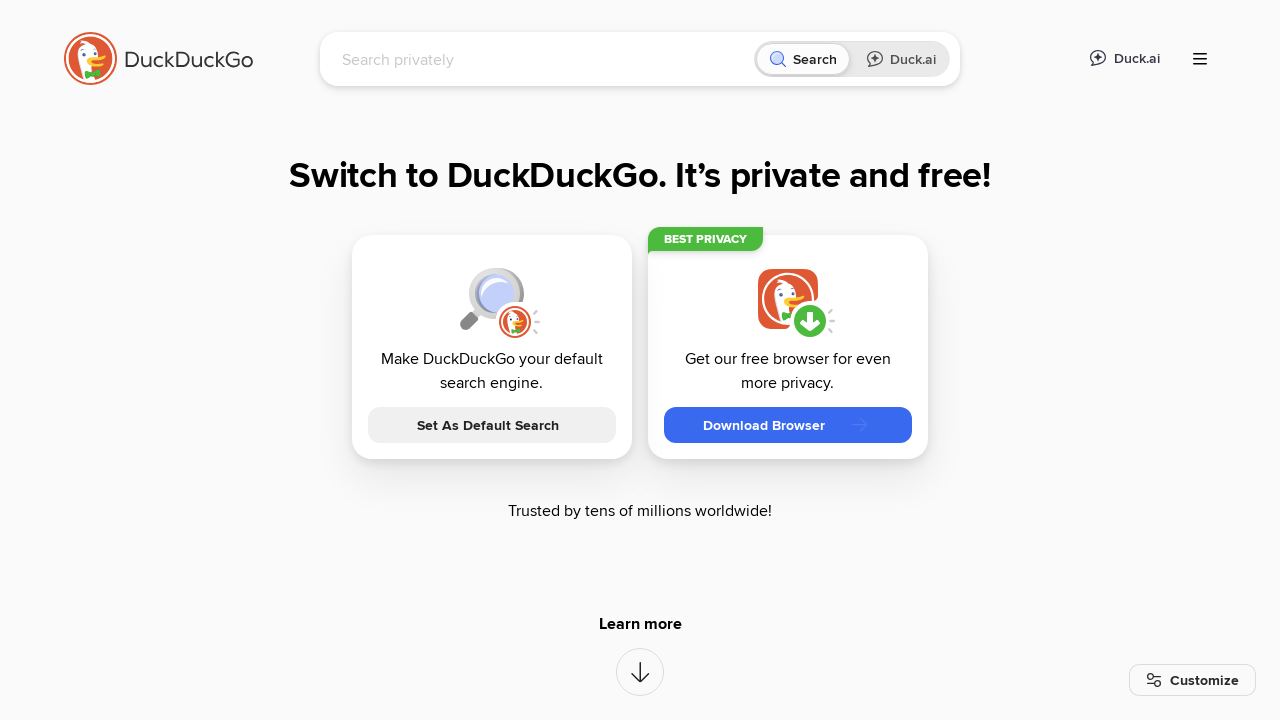

Filled search field with 'JavaStart' on input[name='q']
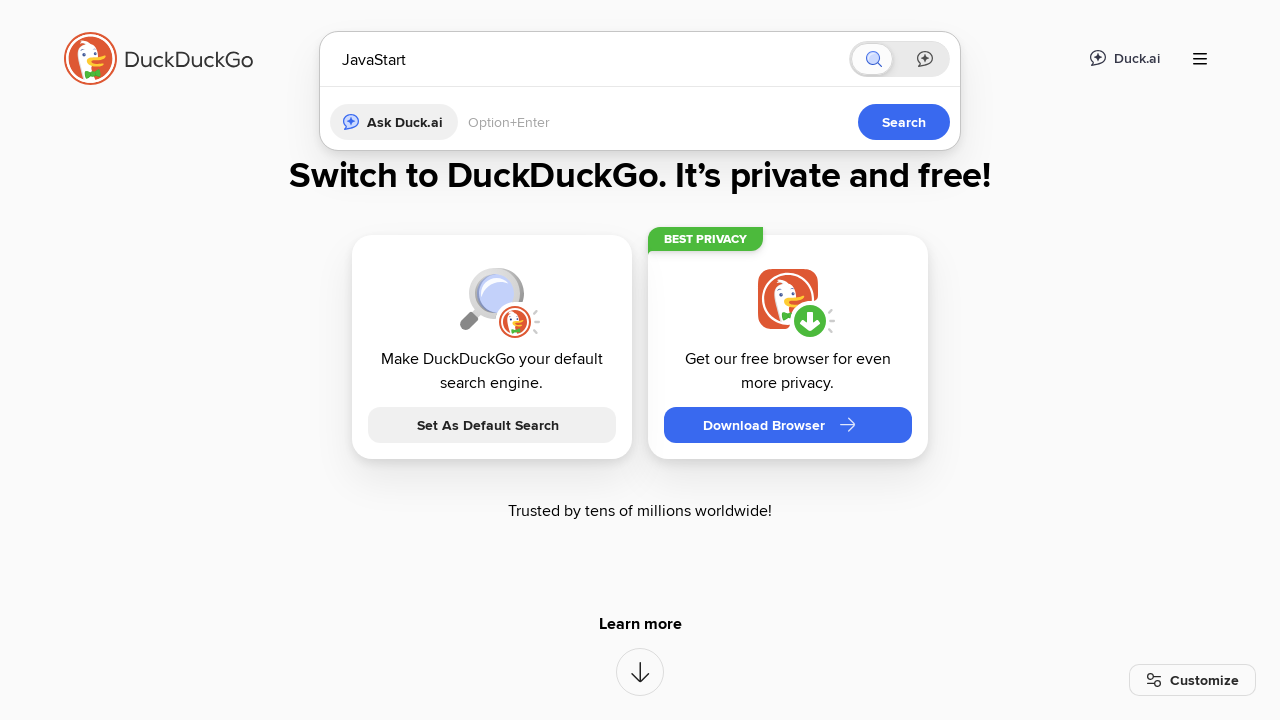

Pressed Enter to submit search query on input[name='q']
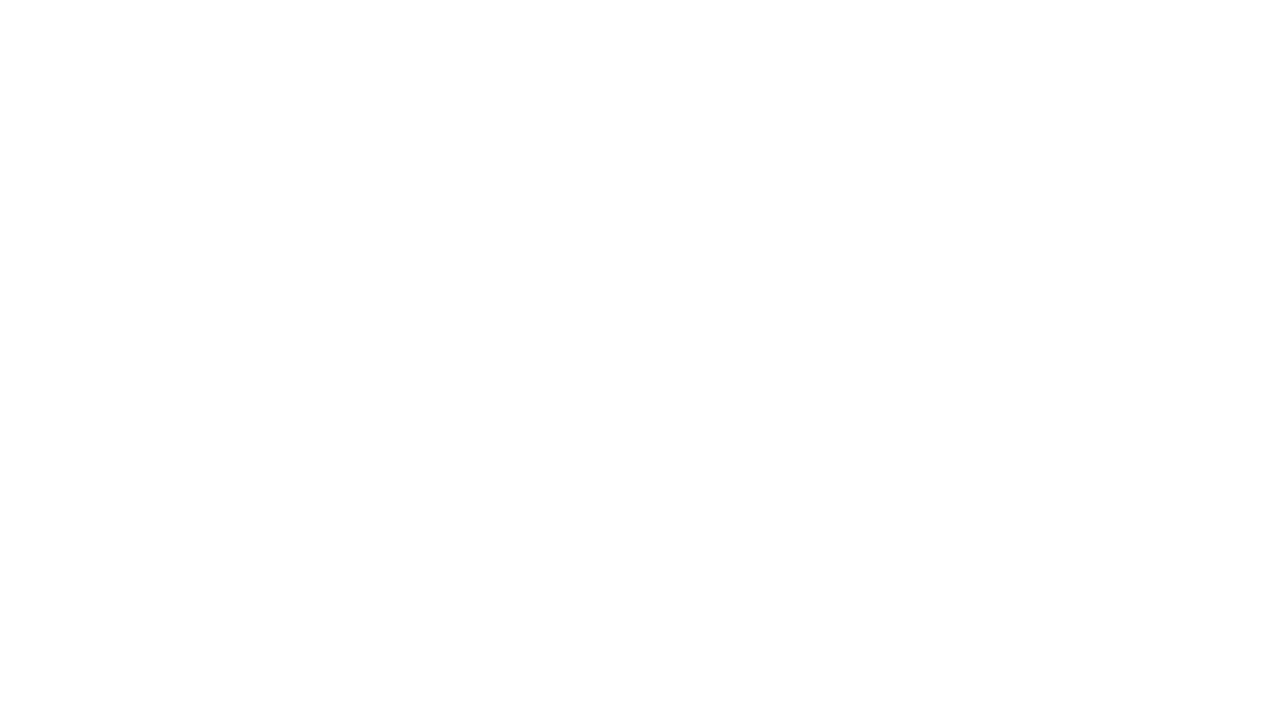

Search results page loaded
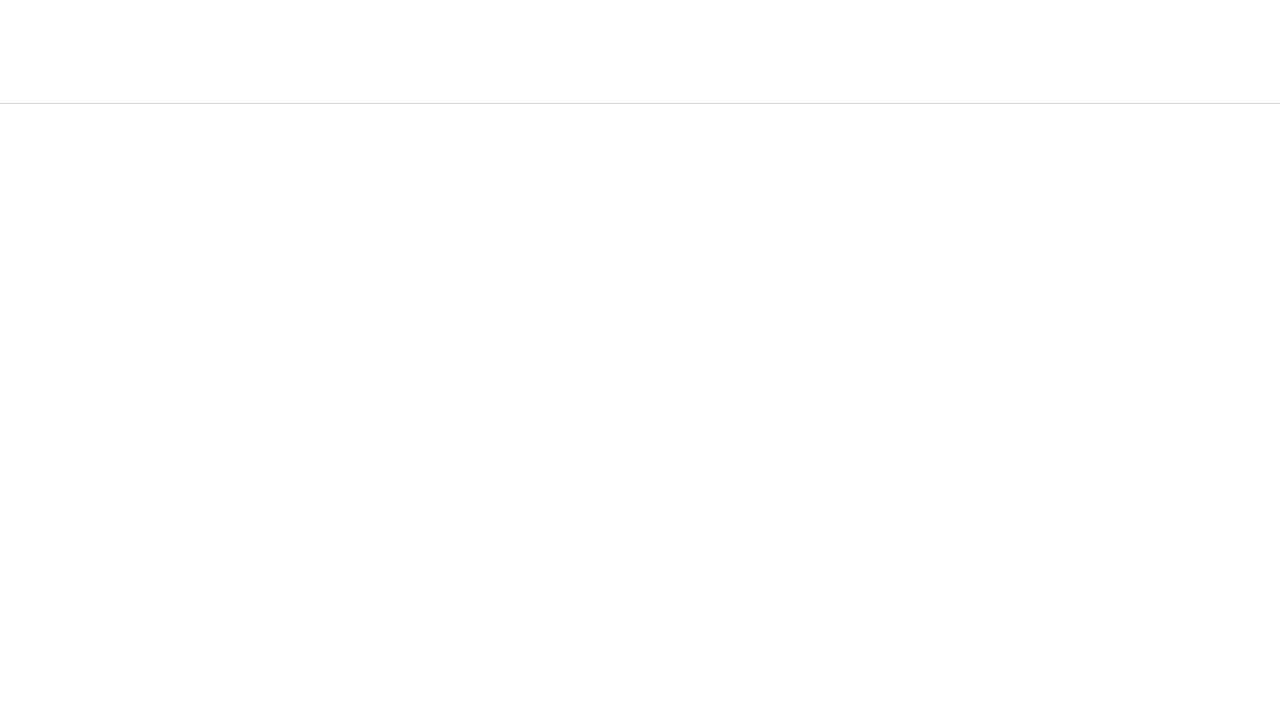

Verified search results page title contains 'JavaStart'
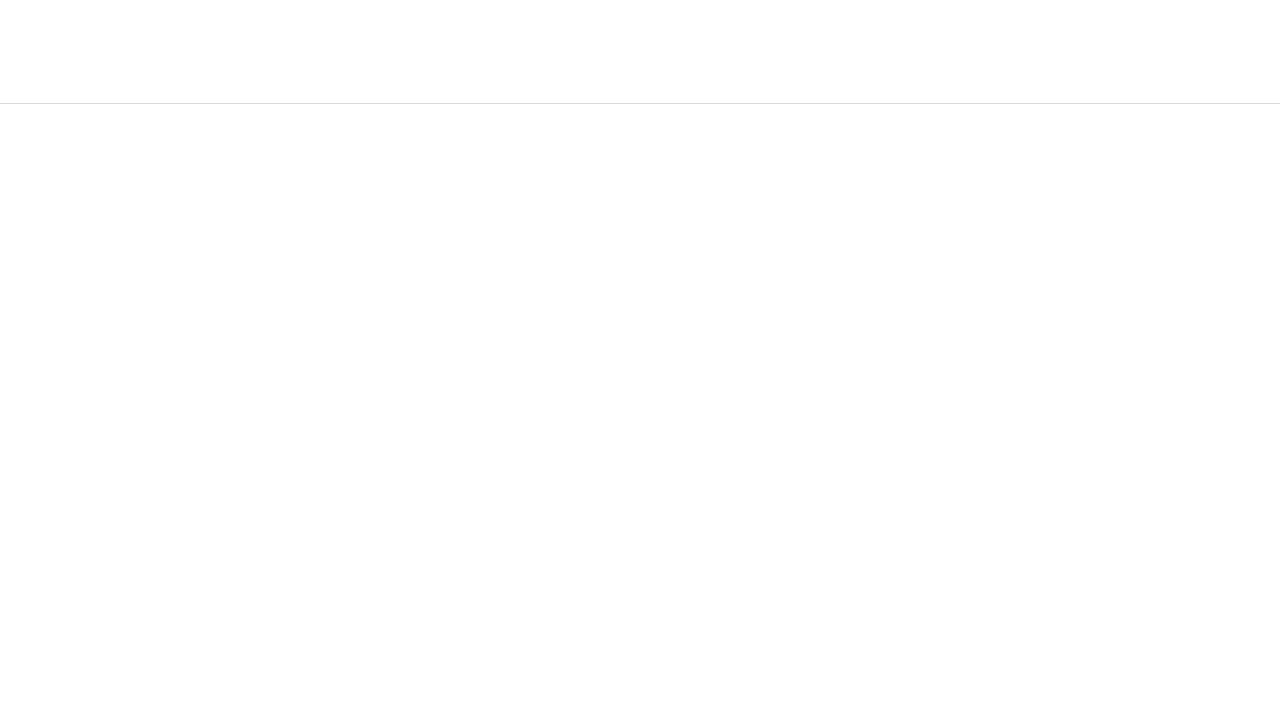

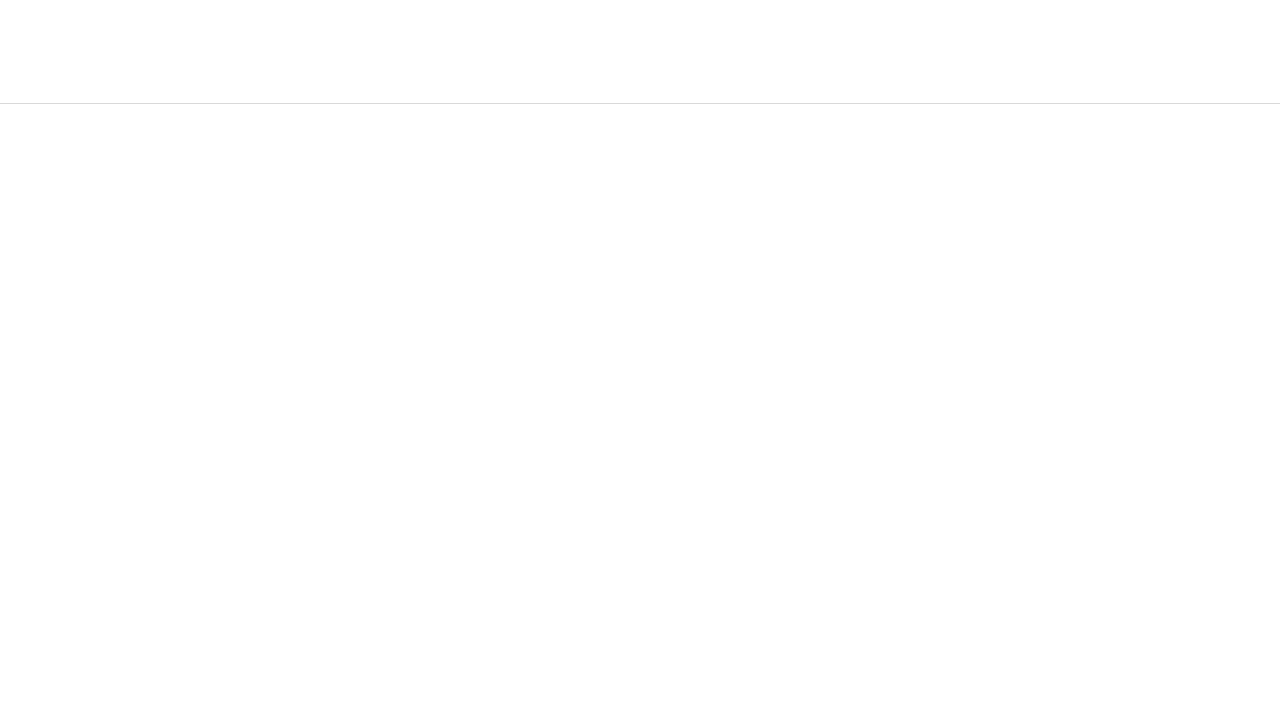